Tests a successful registration form submission, filling in required fields and verifying the success message

Starting URL: http://suninjuly.github.io/registration1.html

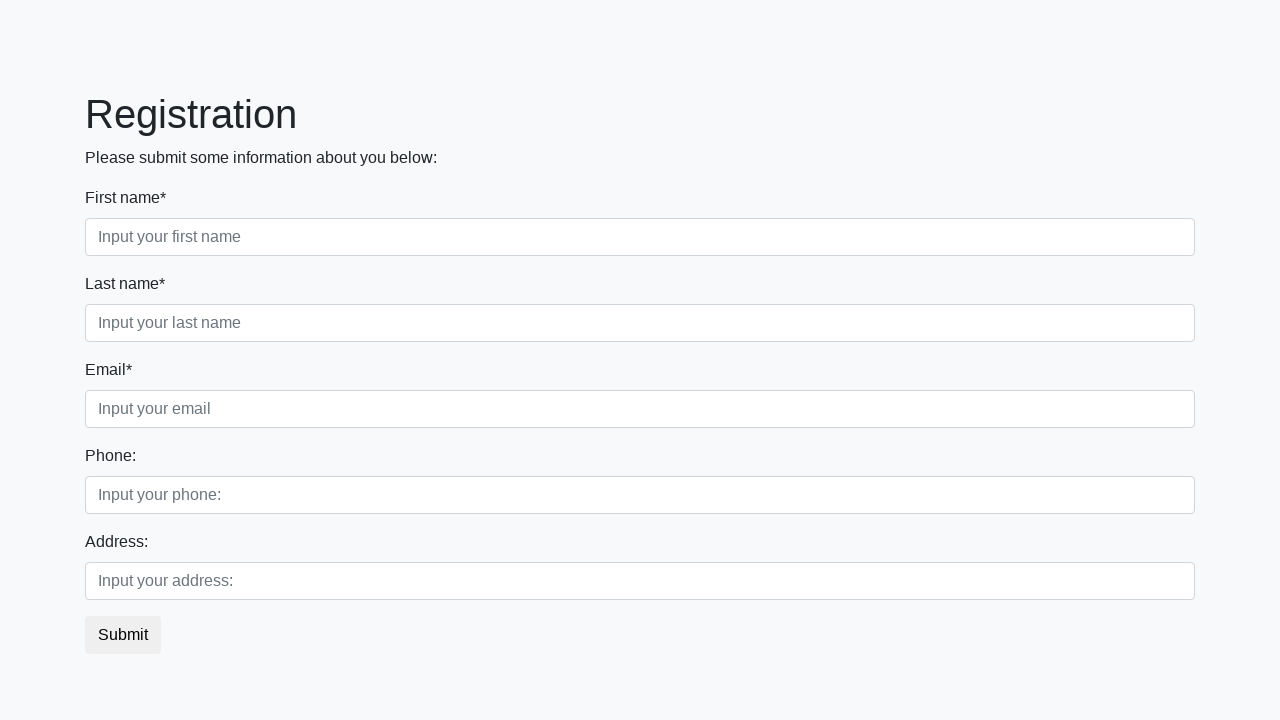

Filled first name field with 'test' on //input[@class="form-control first" and @required]
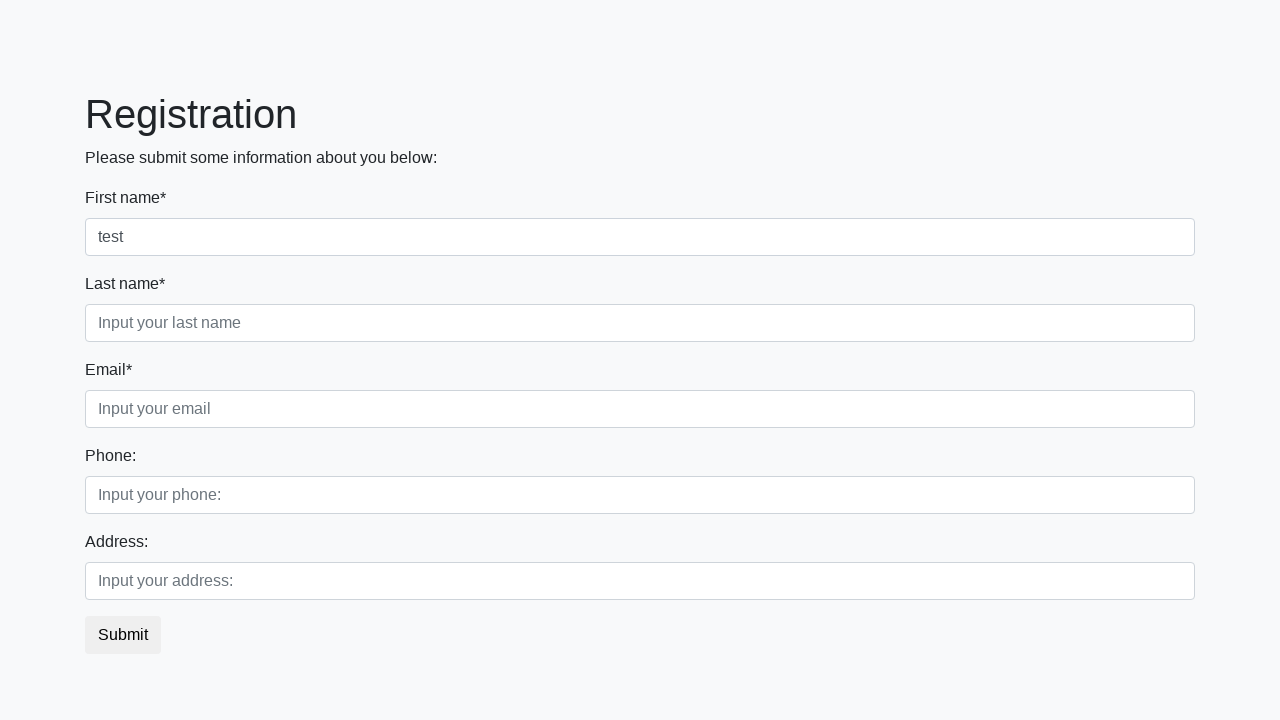

Filled last name field with 'test' on //input[@class="form-control second" and @required]
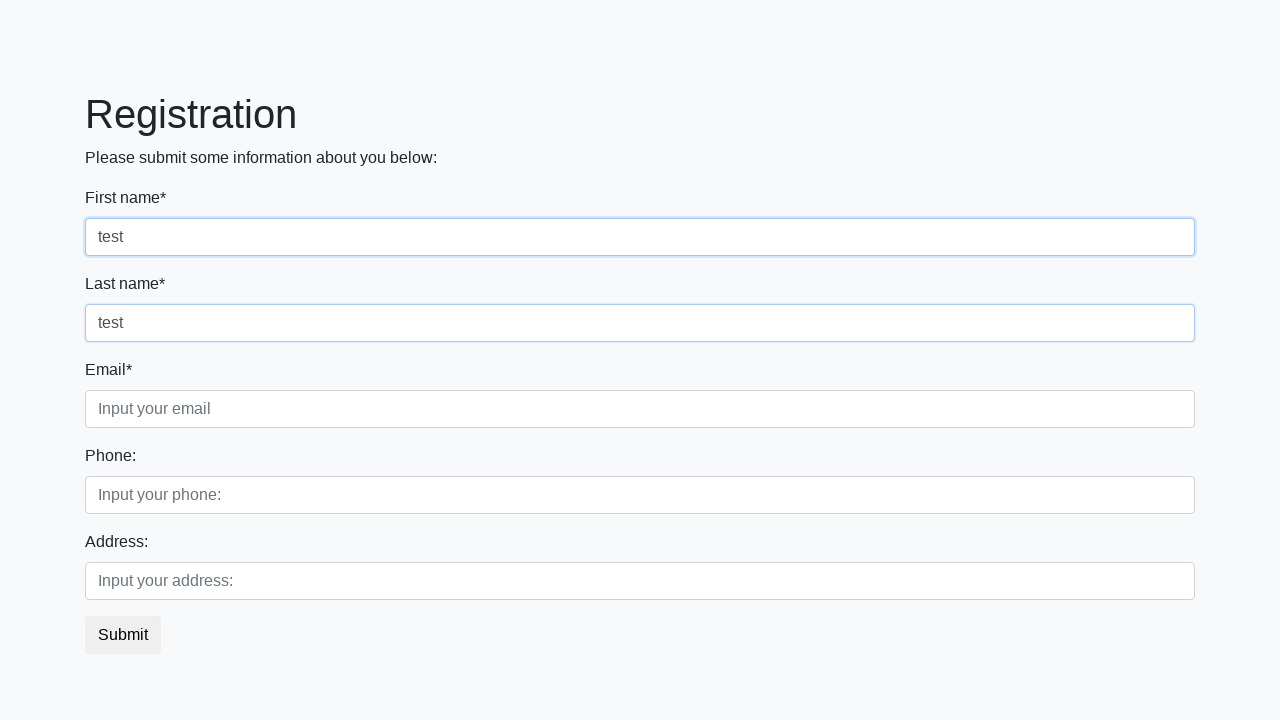

Filled email field with 'test' on //input[@class="form-control third" and @required]
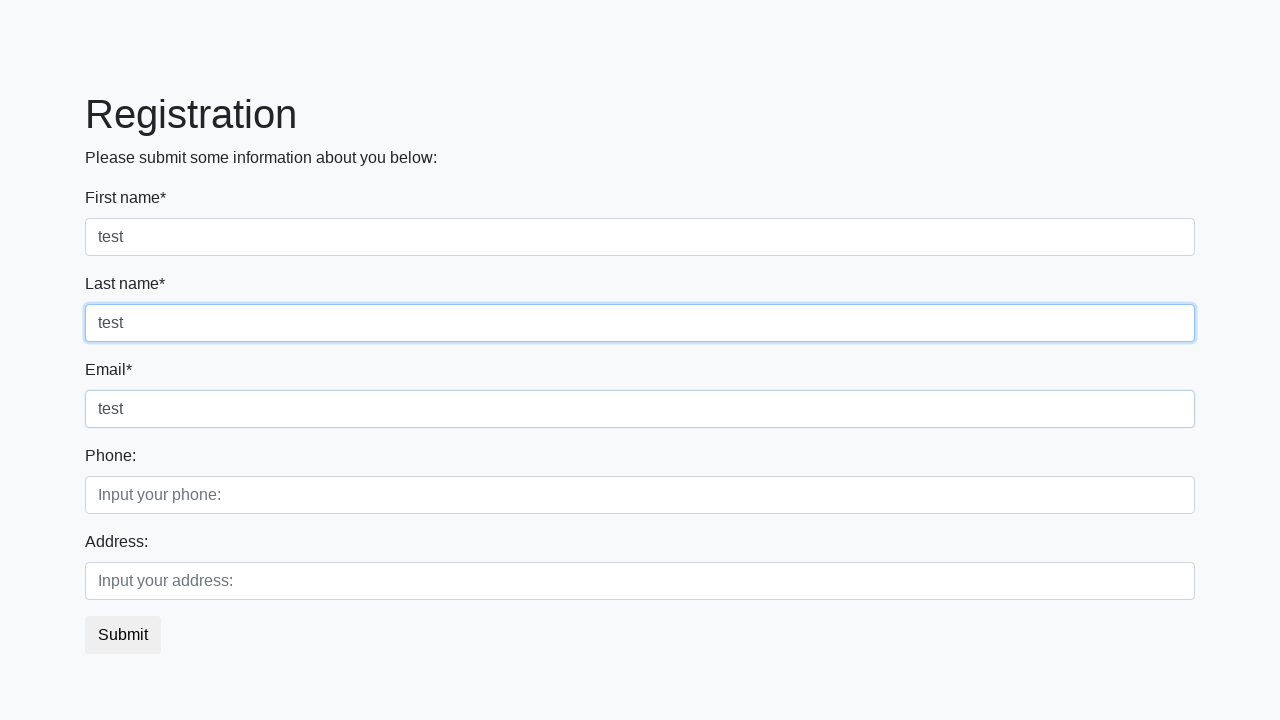

Clicked submit button to register at (123, 635) on button.btn
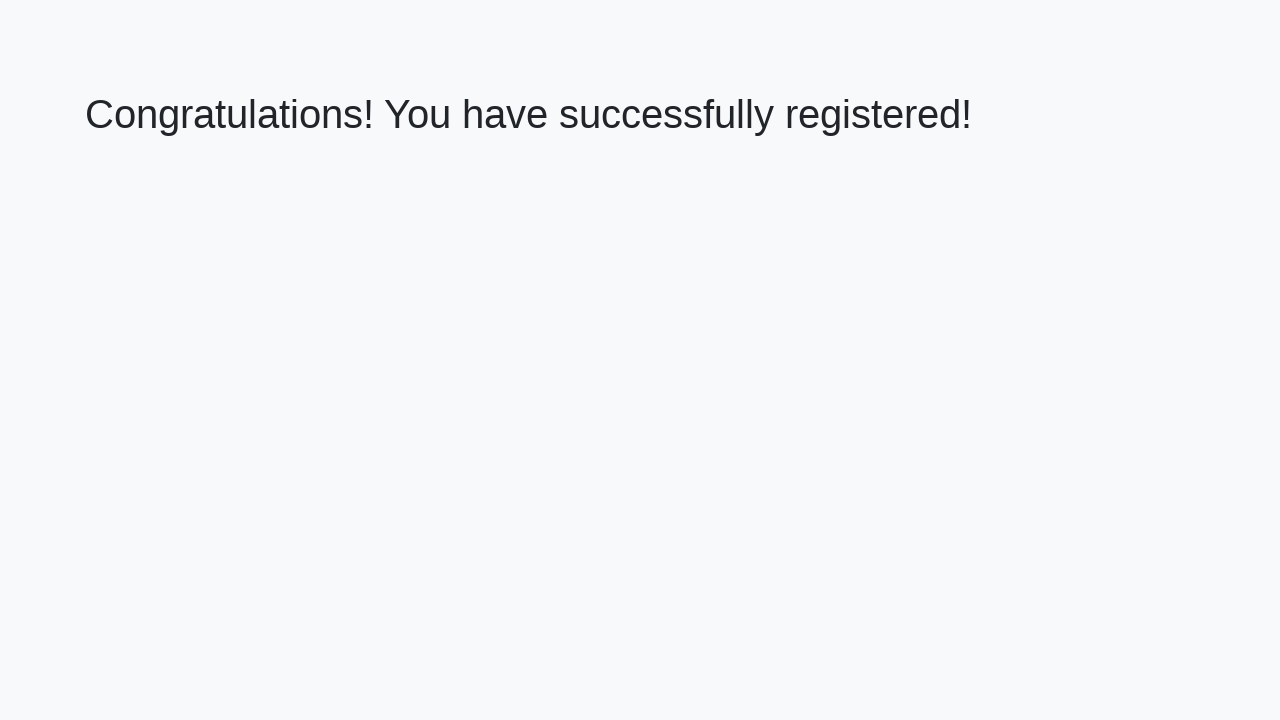

Success page loaded with h1 heading
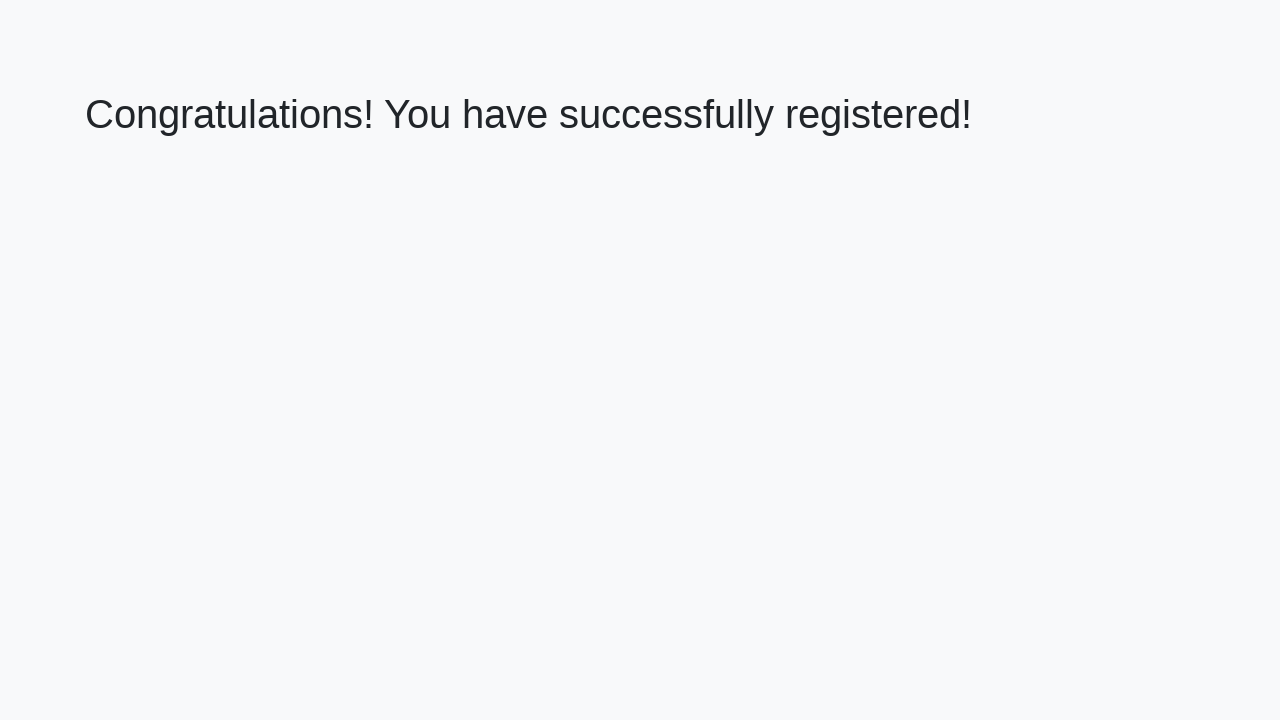

Retrieved success message: 'Congratulations! You have successfully registered!'
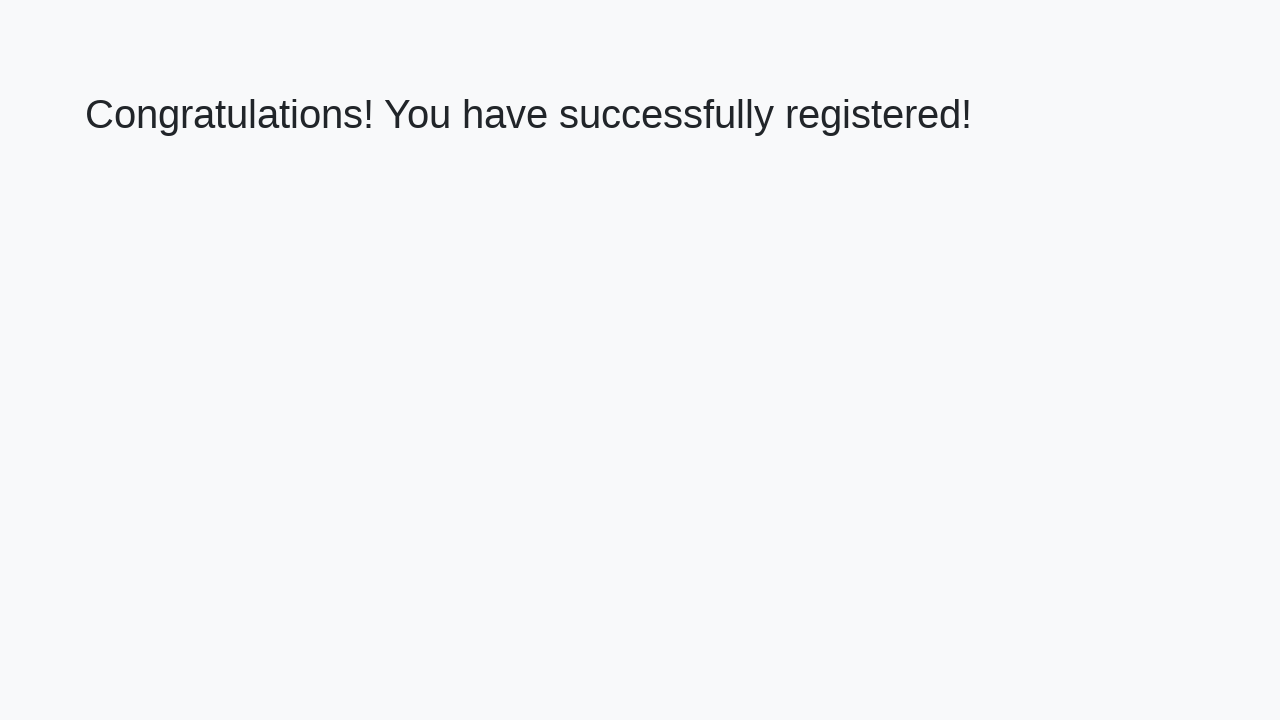

Verified registration success message is correct
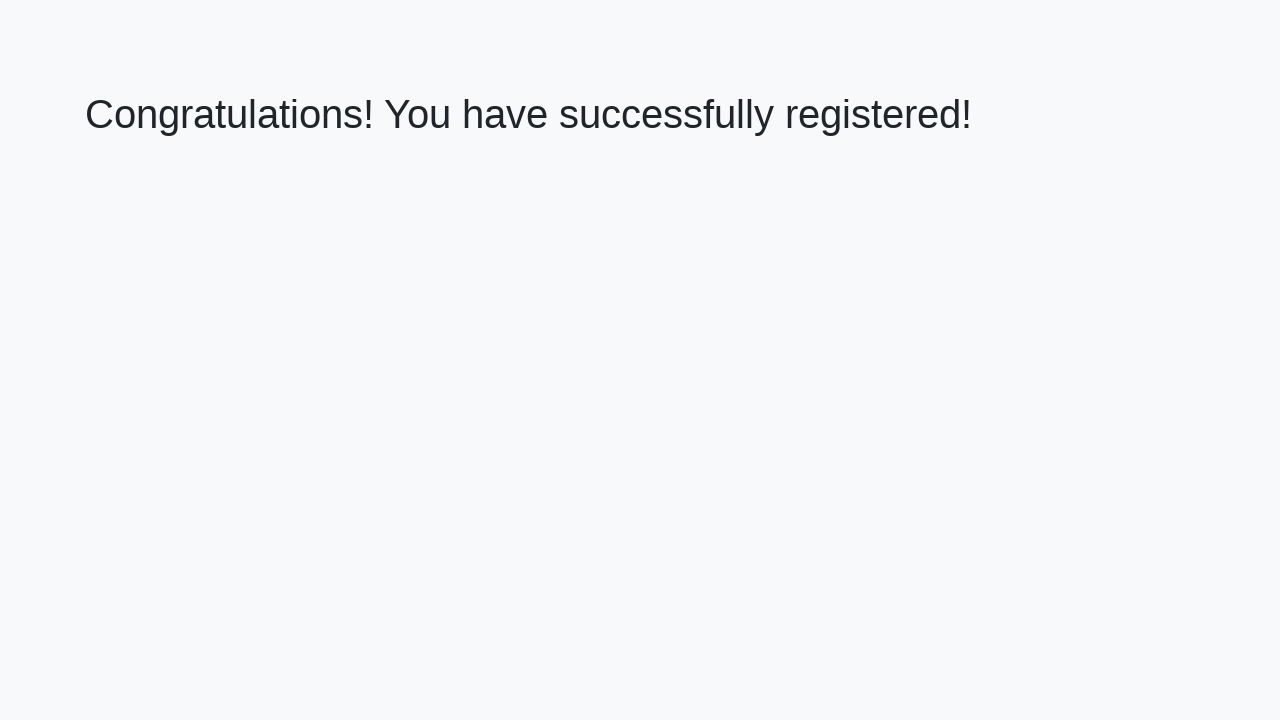

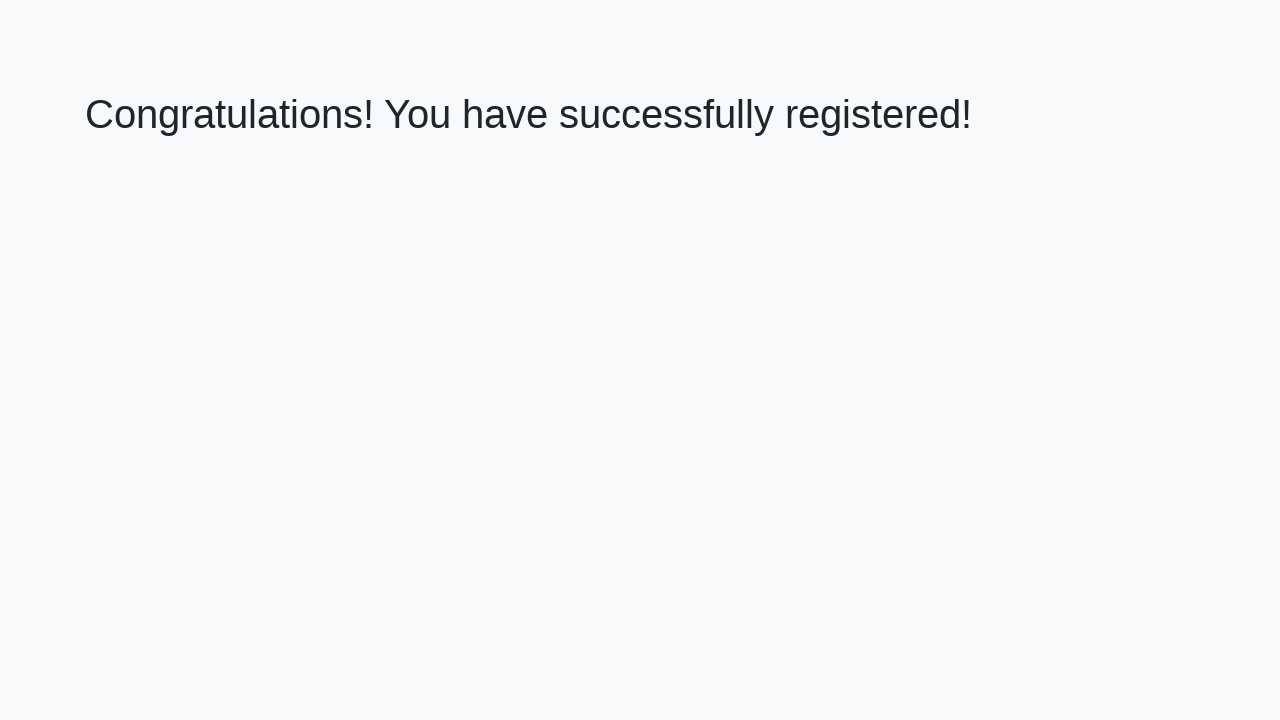